Tests clicking on the graphic design course button on SkillFactory website

Starting URL: https://www.skillfactory.ru

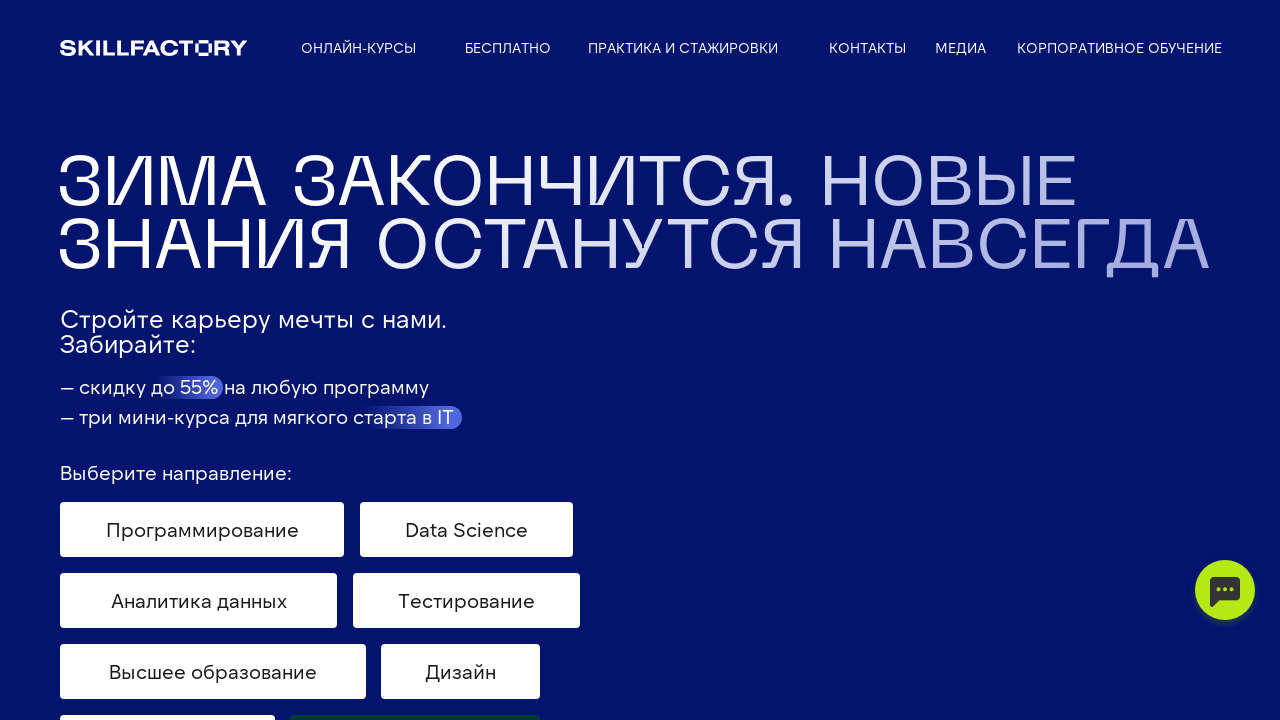

Clicked on the 'Graphic Designer from Zero to Pro' course button at (650, 360) on #GRAPHPRO
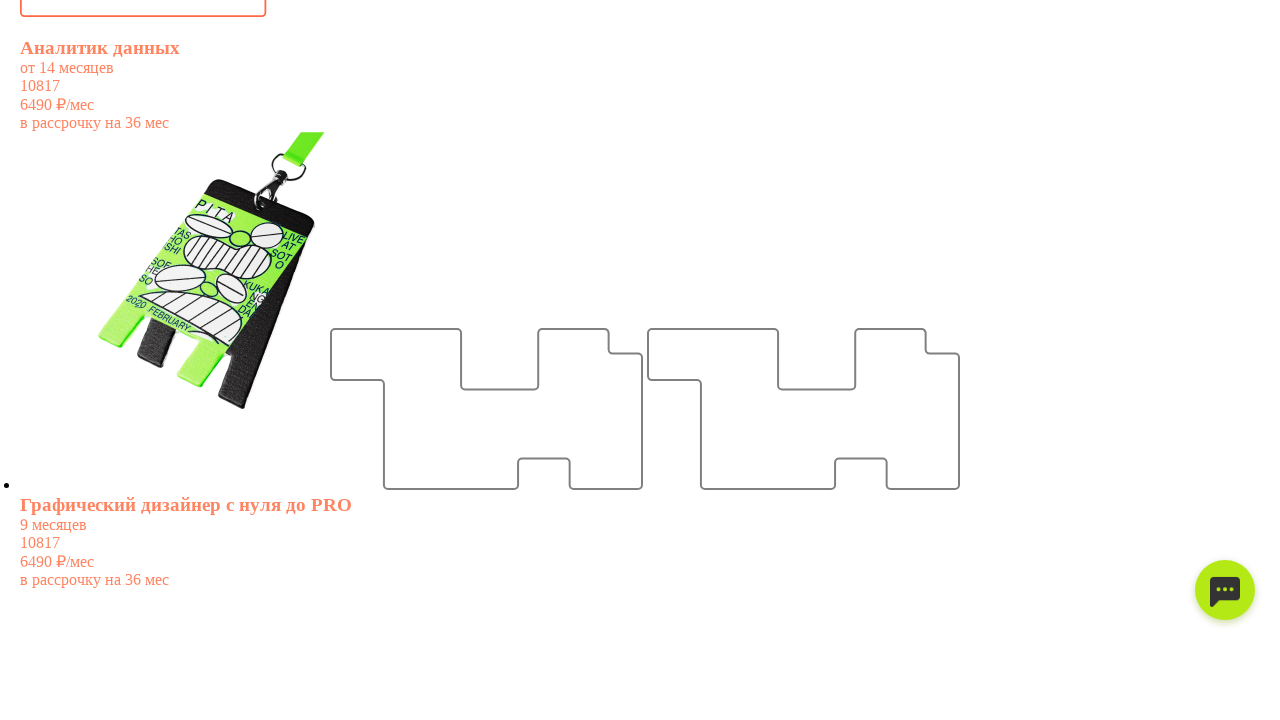

Waited for course button to be visible after navigation
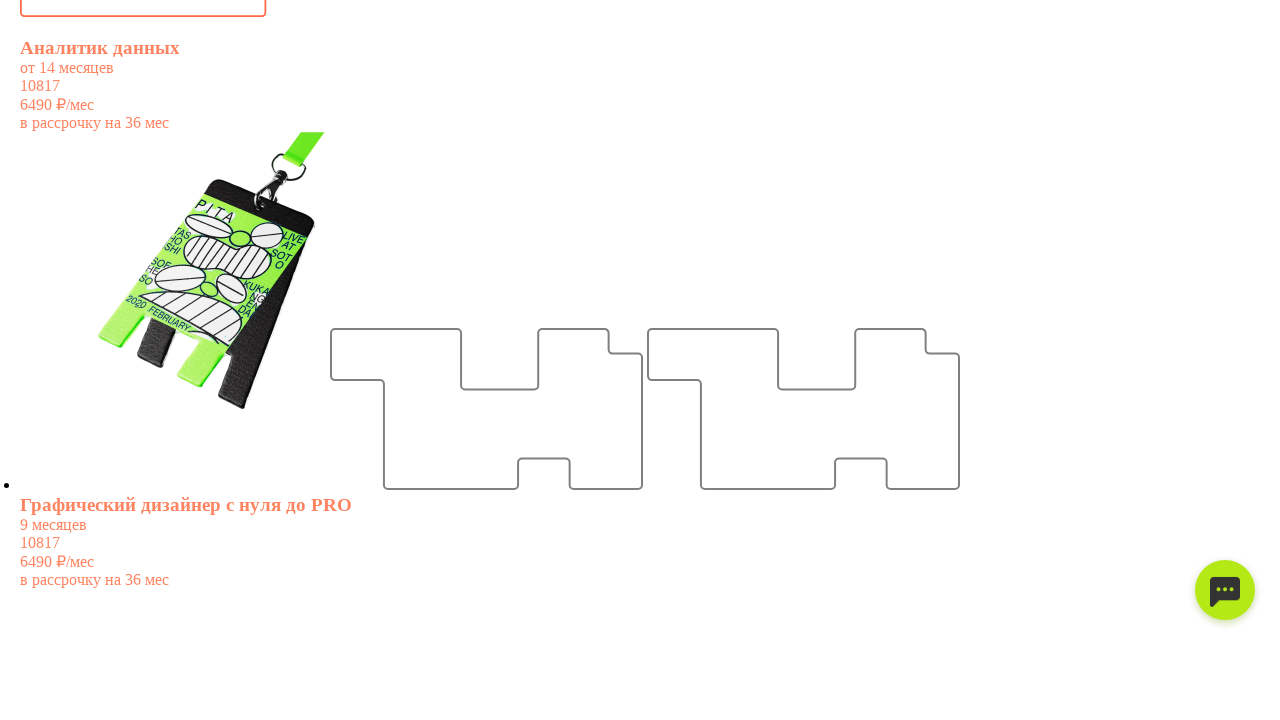

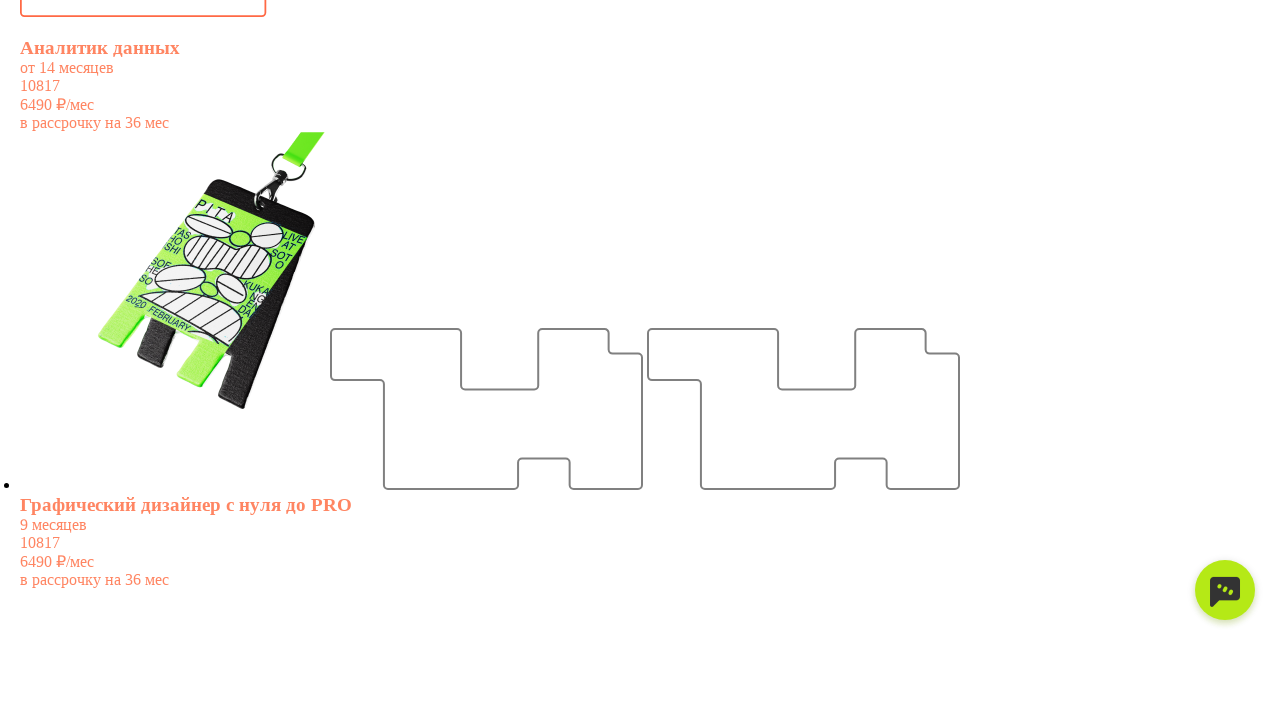